Navigates to DemoBlaze website and clicks on the login button to open the login modal

Starting URL: http://www.demoblaze.com/

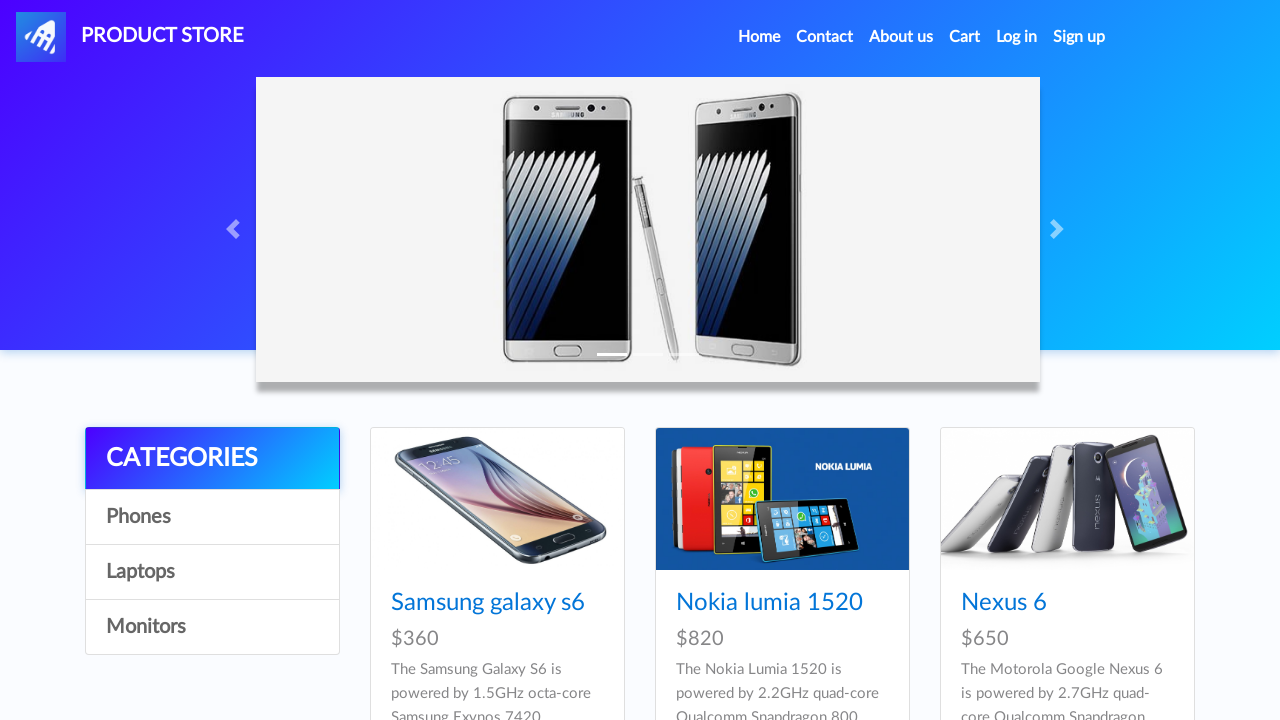

Clicked login button to open login modal at (1017, 37) on #login2
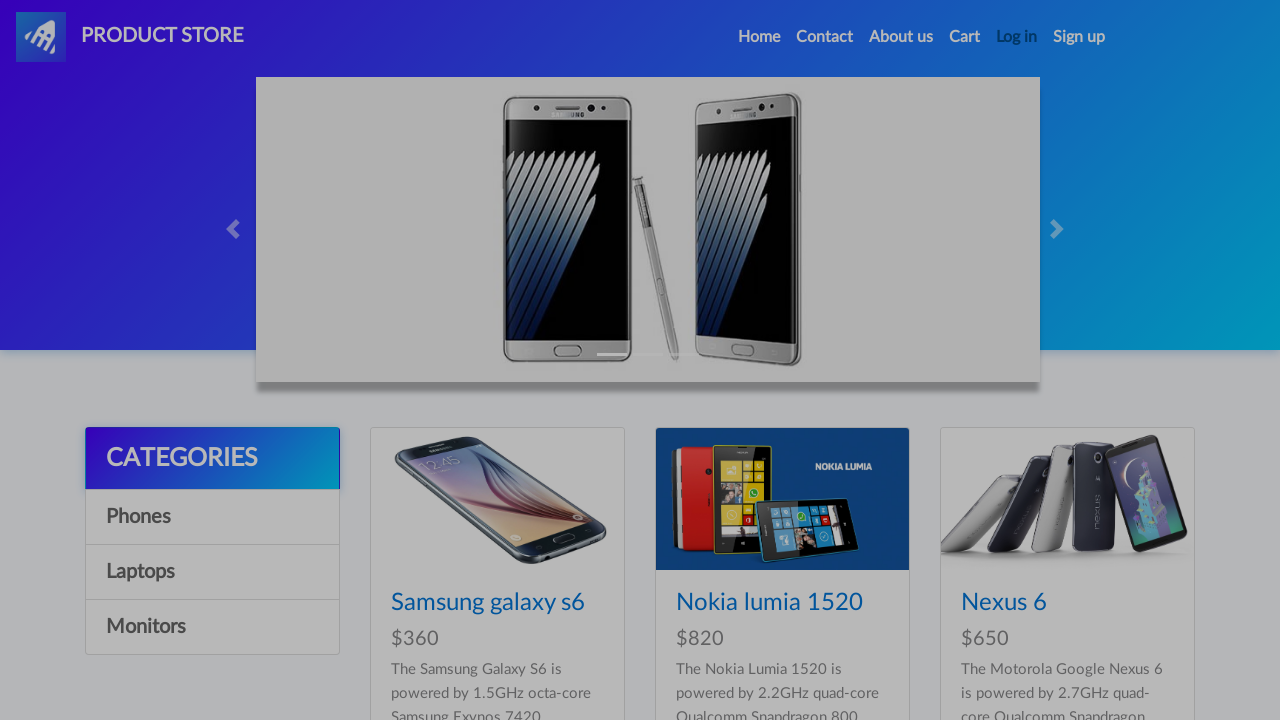

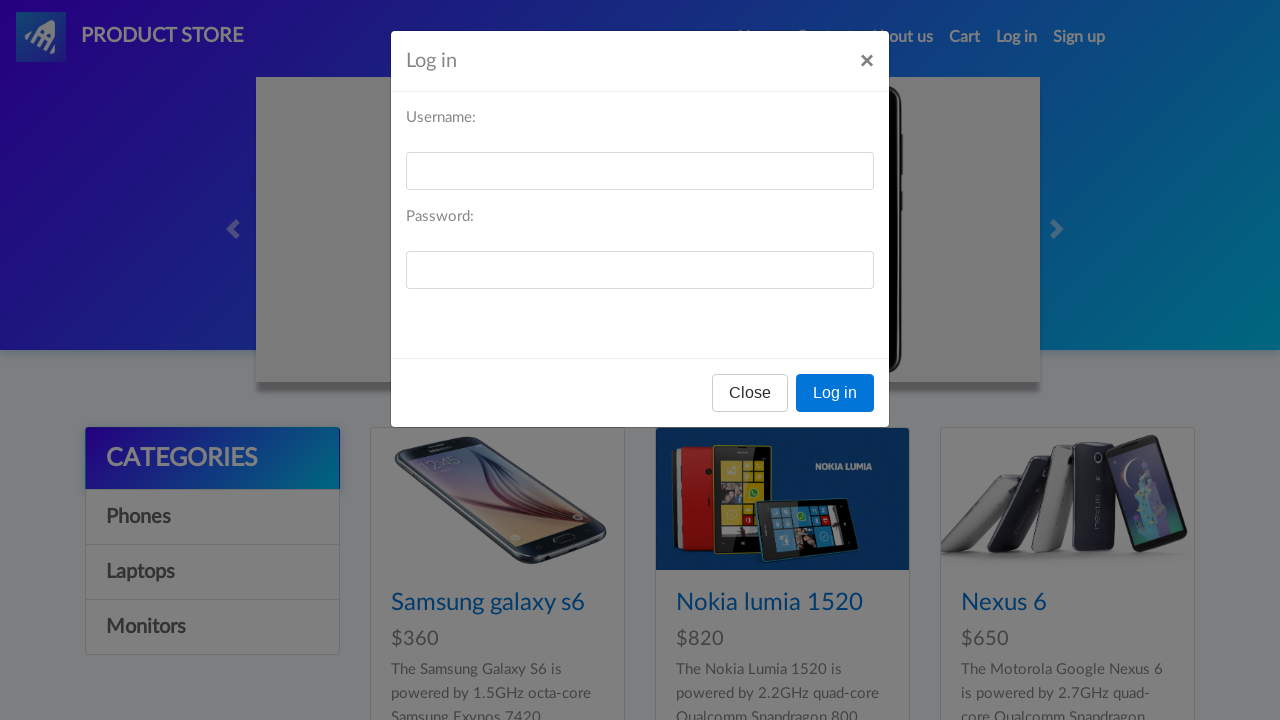